Tests a registration form by filling in first name, last name, and city fields, then submitting and verifying the success message.

Starting URL: https://suninjuly.github.io/registration1.html

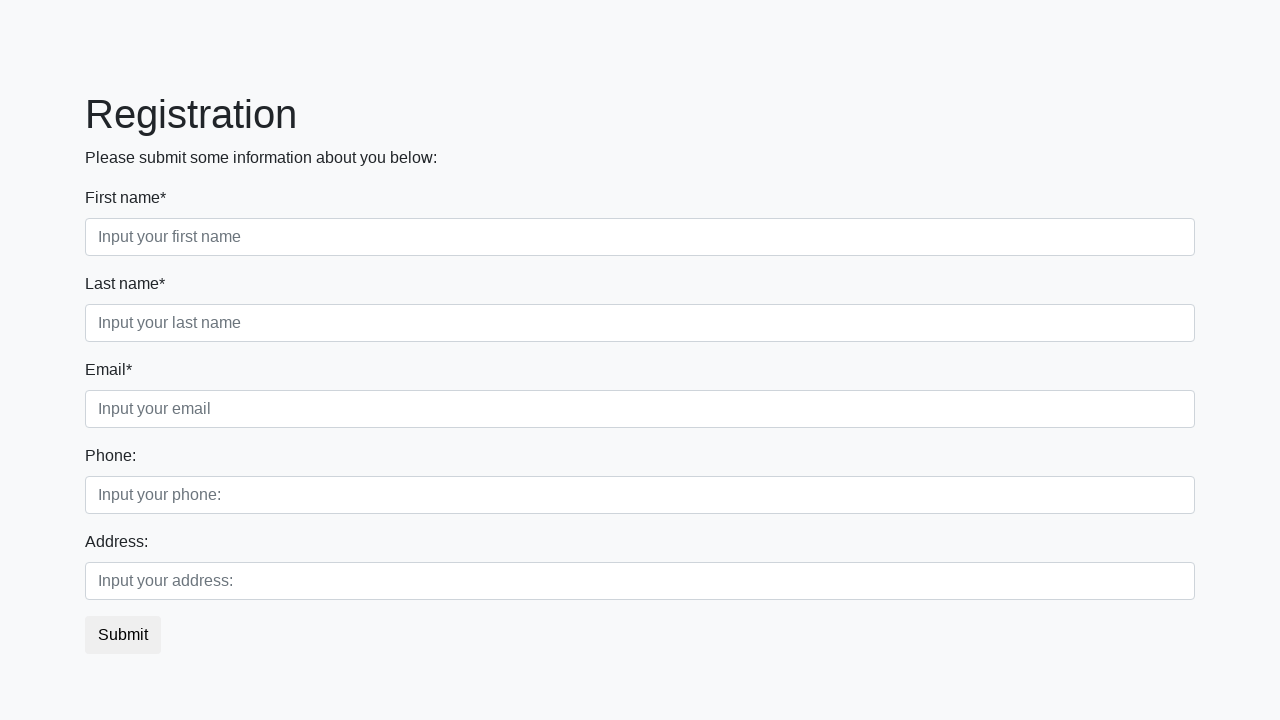

Filled first name field with 'Ivan' on .first_block > .first_class > .first
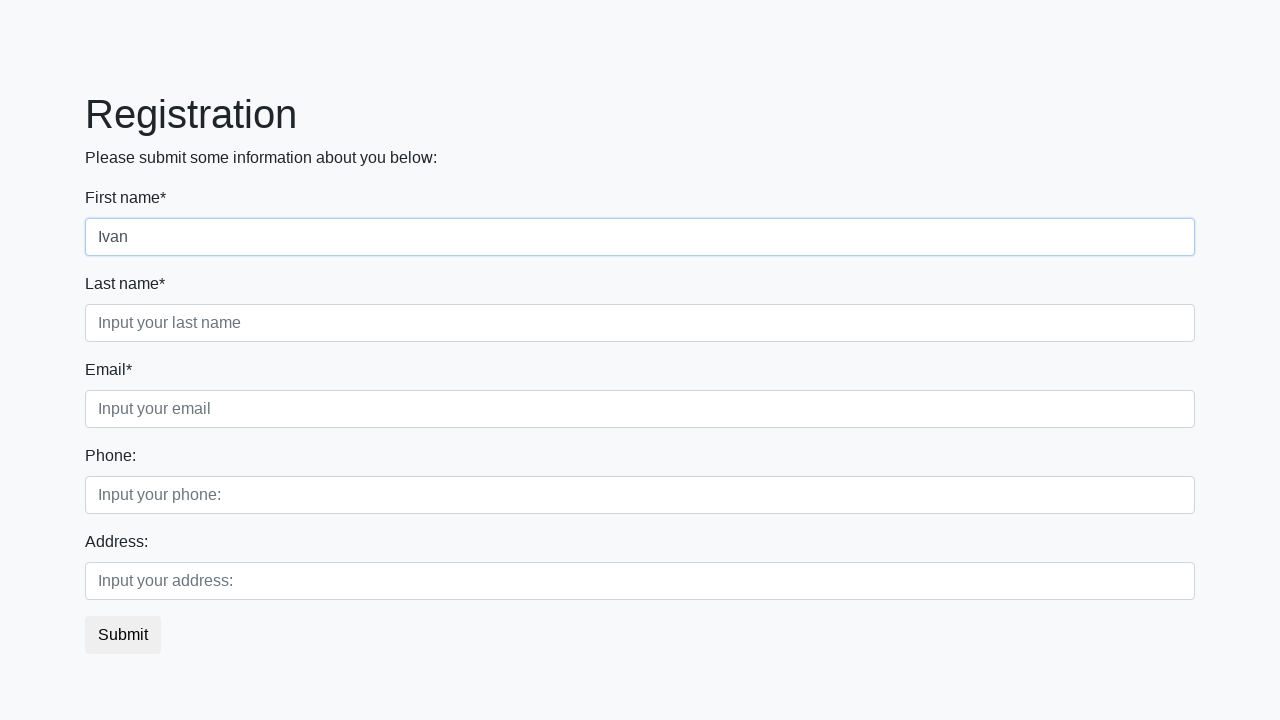

Filled last name field with 'Petrov' on .first_block > .second_class > .second
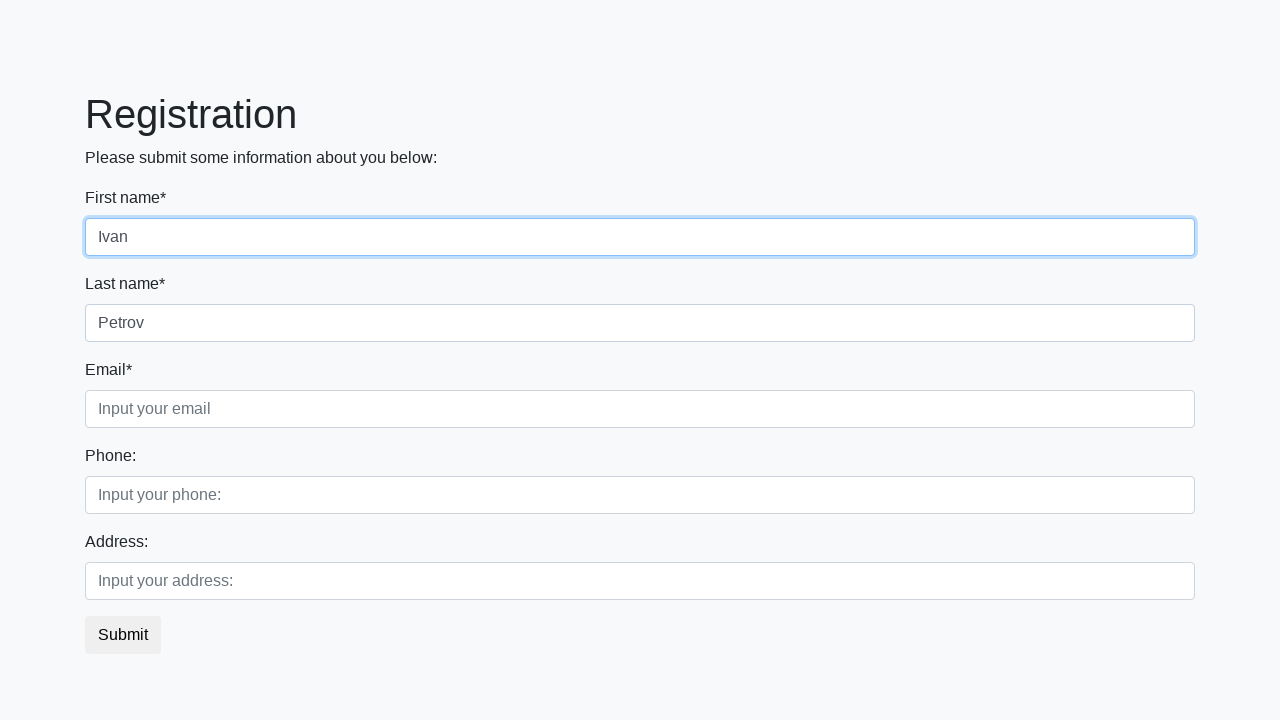

Filled city field with 'Smolensk' on .first_block > .third_class > .third
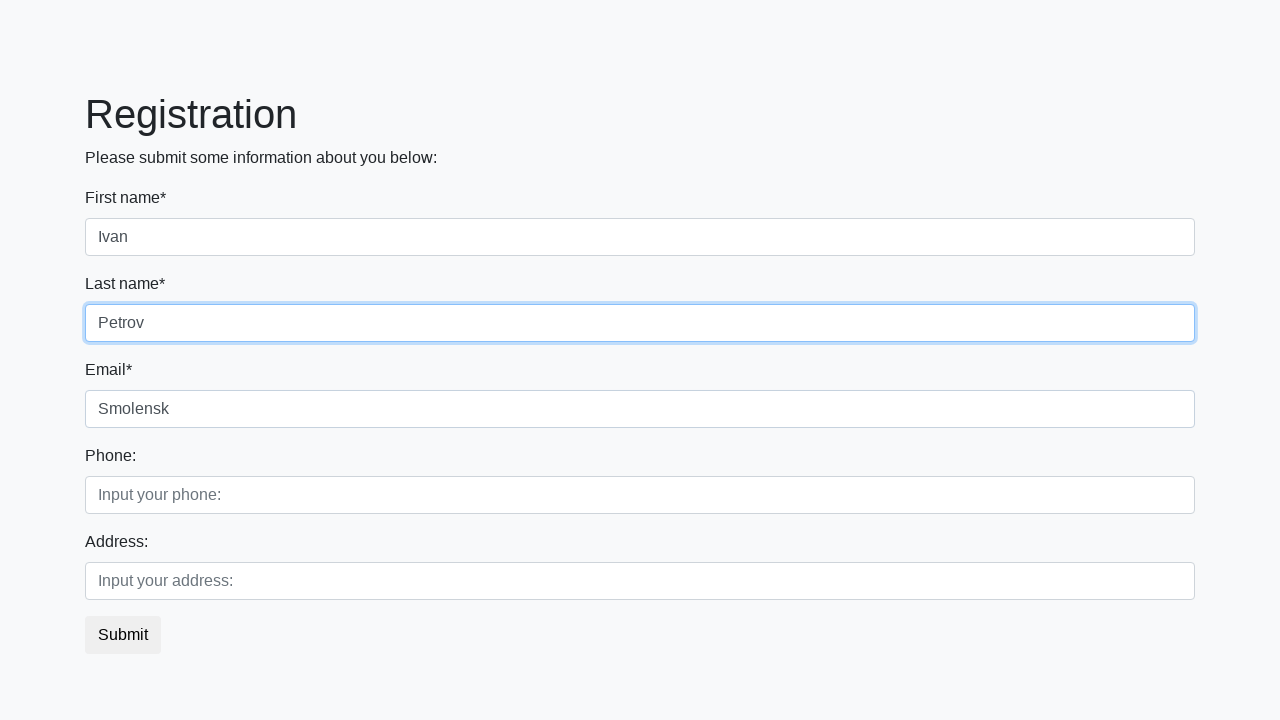

Clicked submit button to register at (123, 635) on button.btn
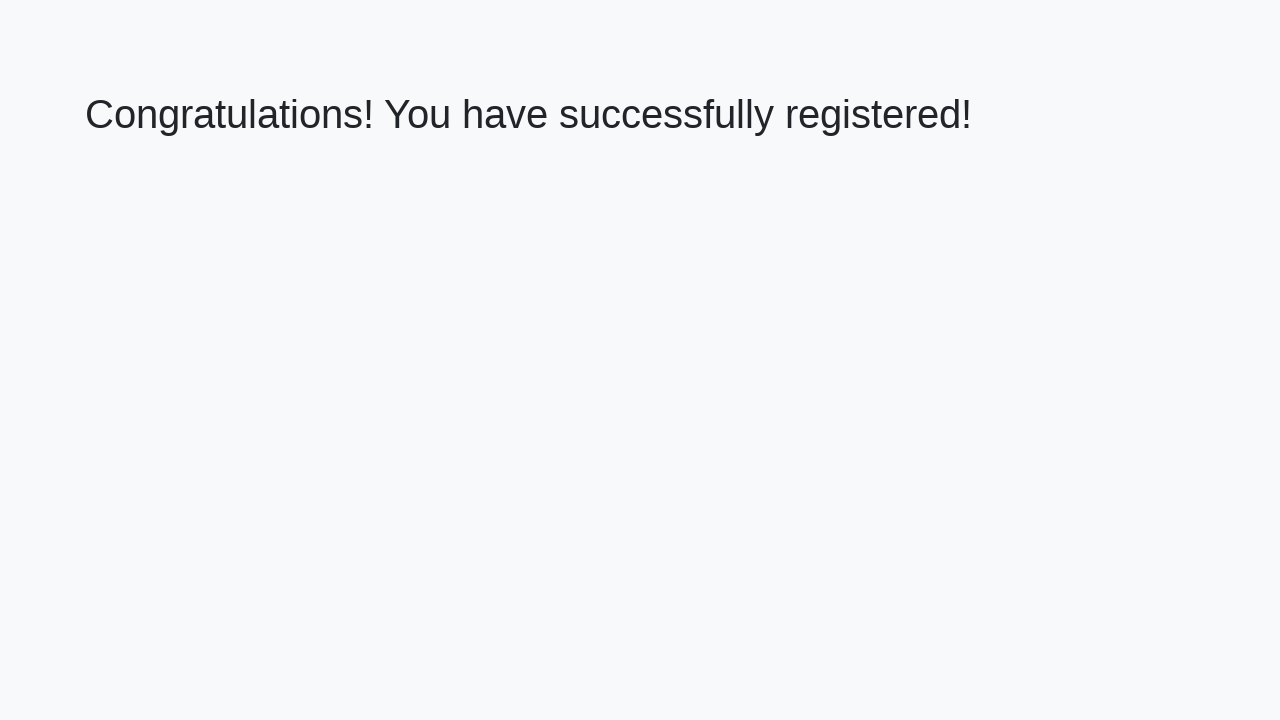

Retrieved success message text from page
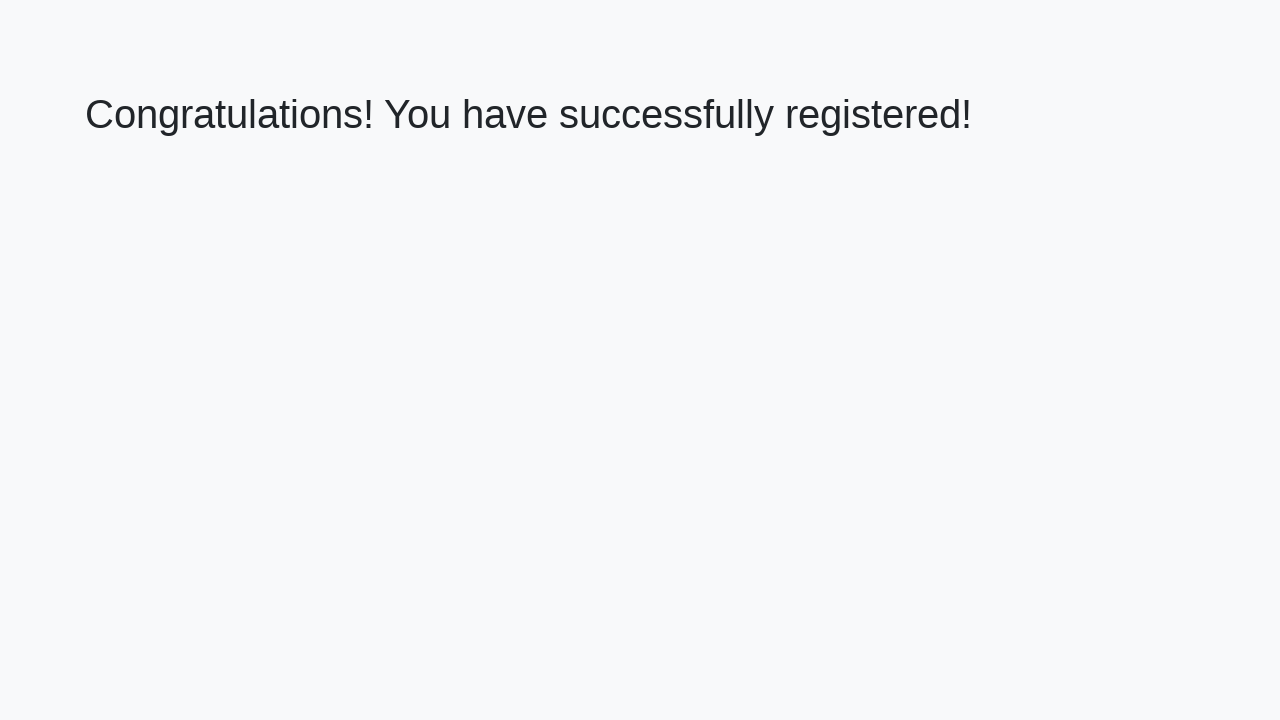

Verified success message matches expected text
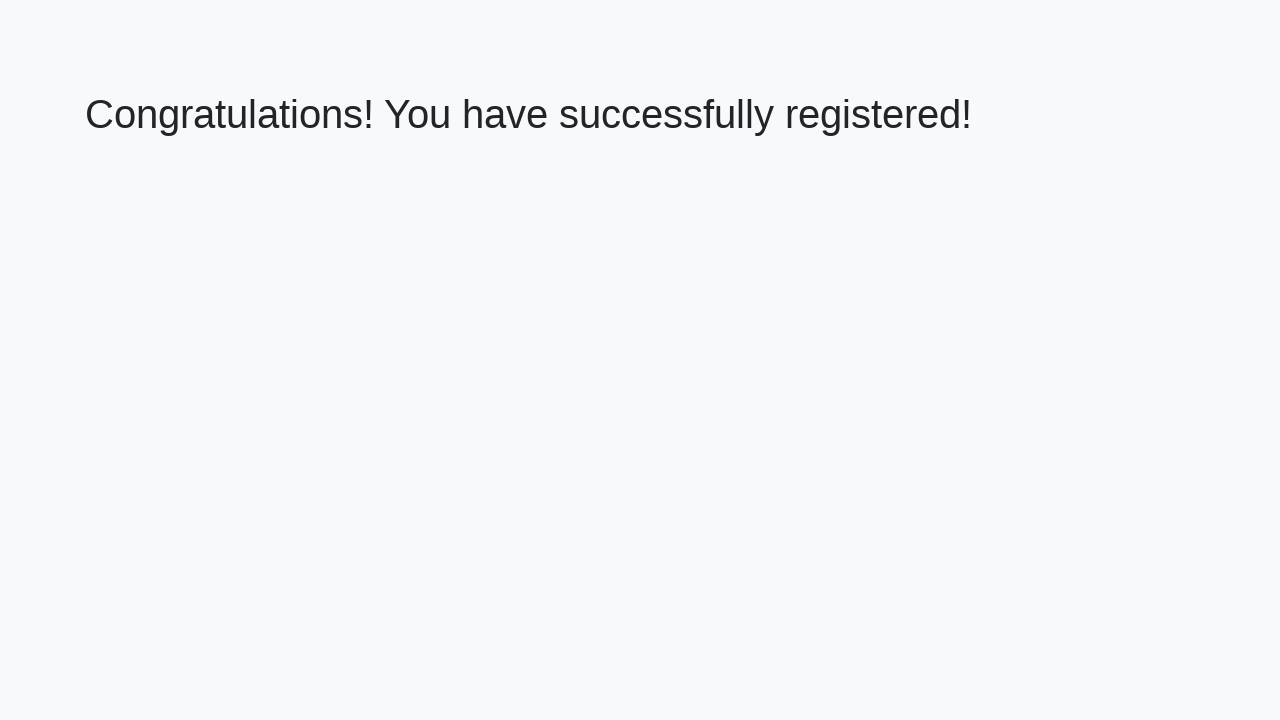

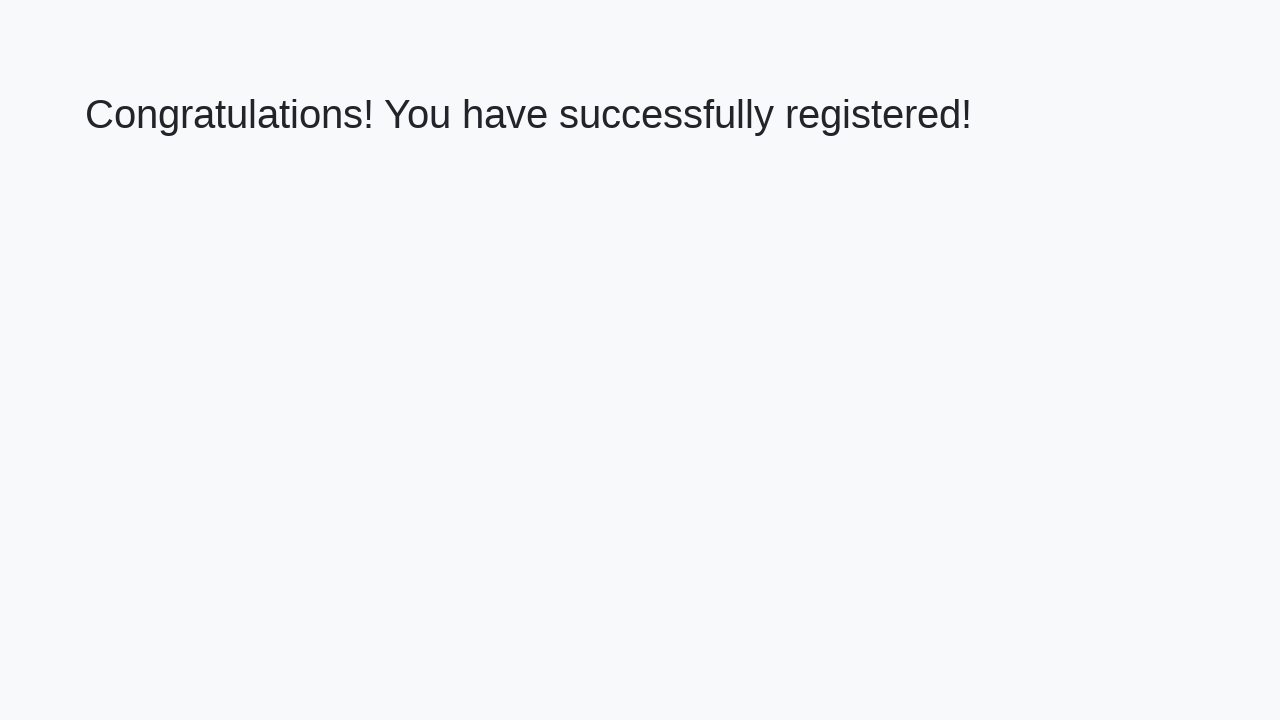